Tests frame switching functionality on jQuery UI website by navigating to Draggable and Droppable sections and switching between iframes

Starting URL: http://jqueryui.com/

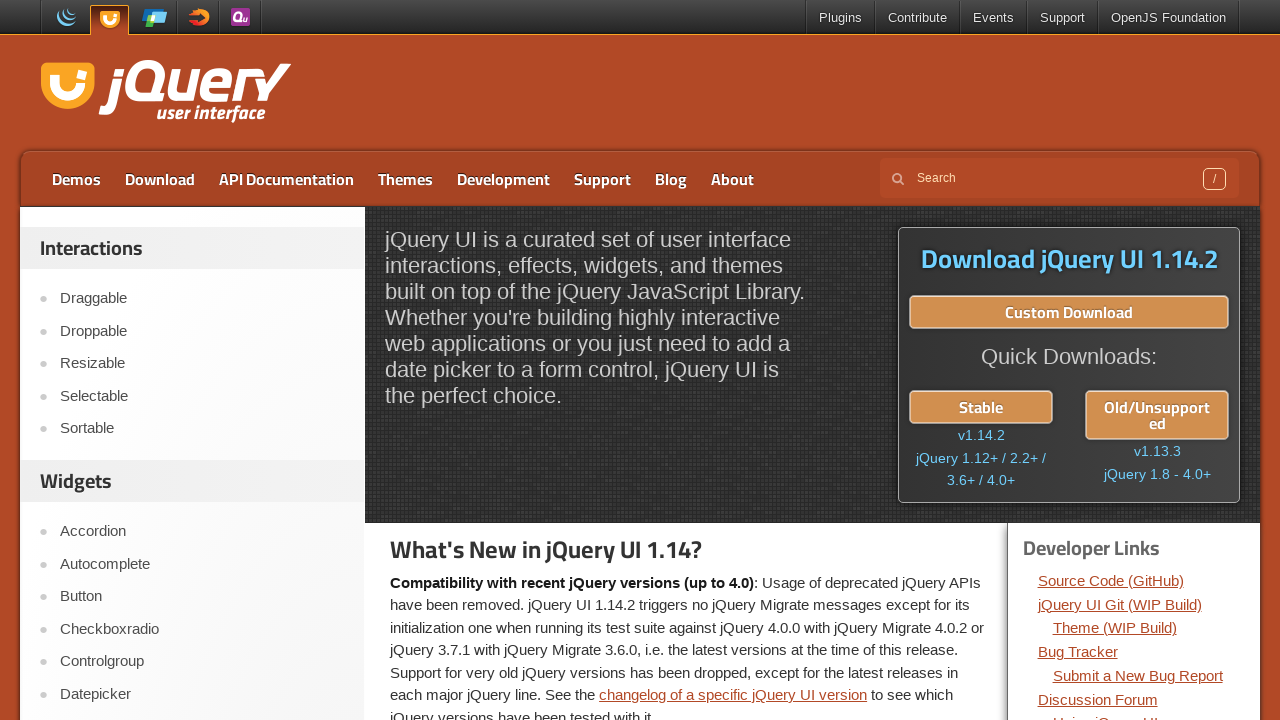

Clicked on Draggable link at (202, 299) on text=Draggable
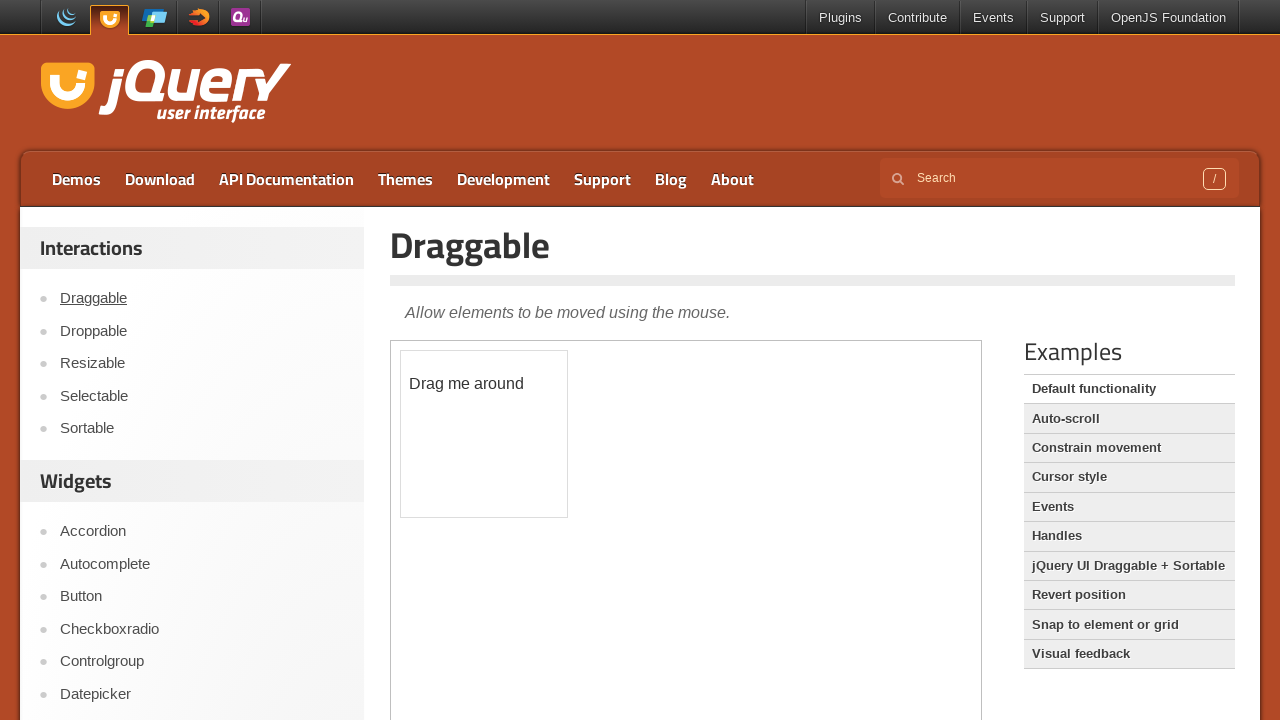

Located first iframe on page
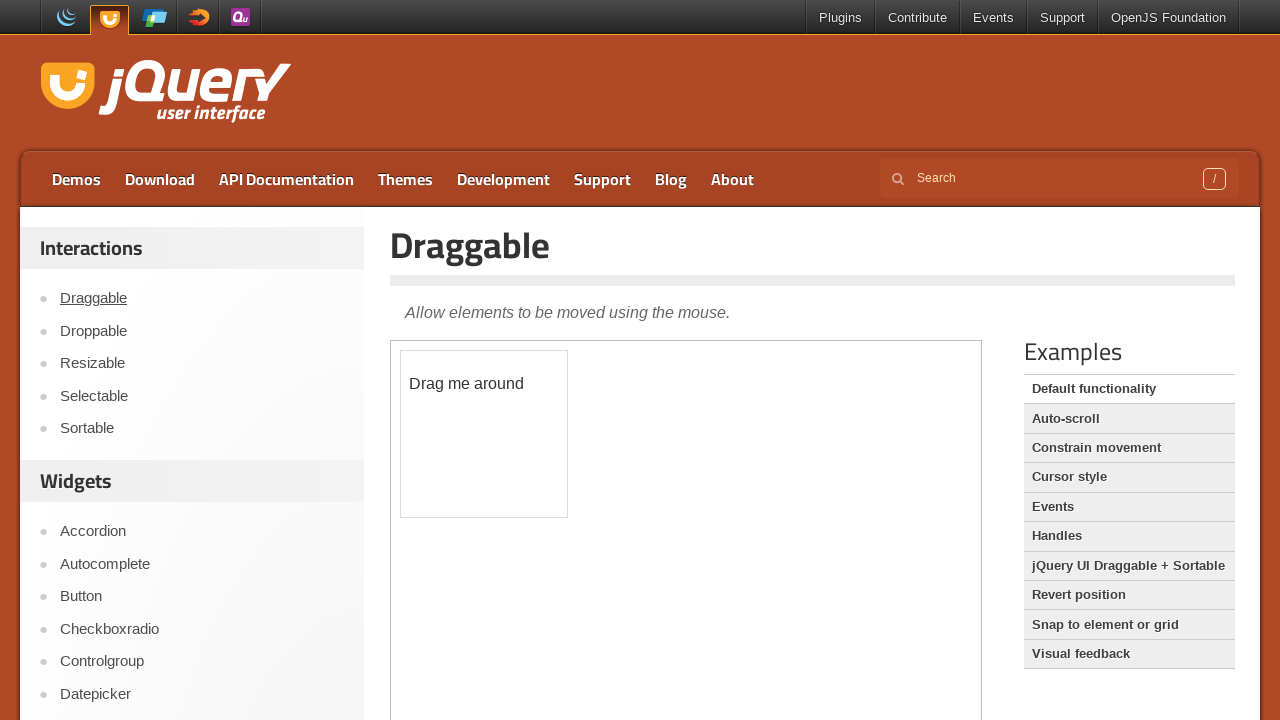

Waited for draggable element to be available in iframe
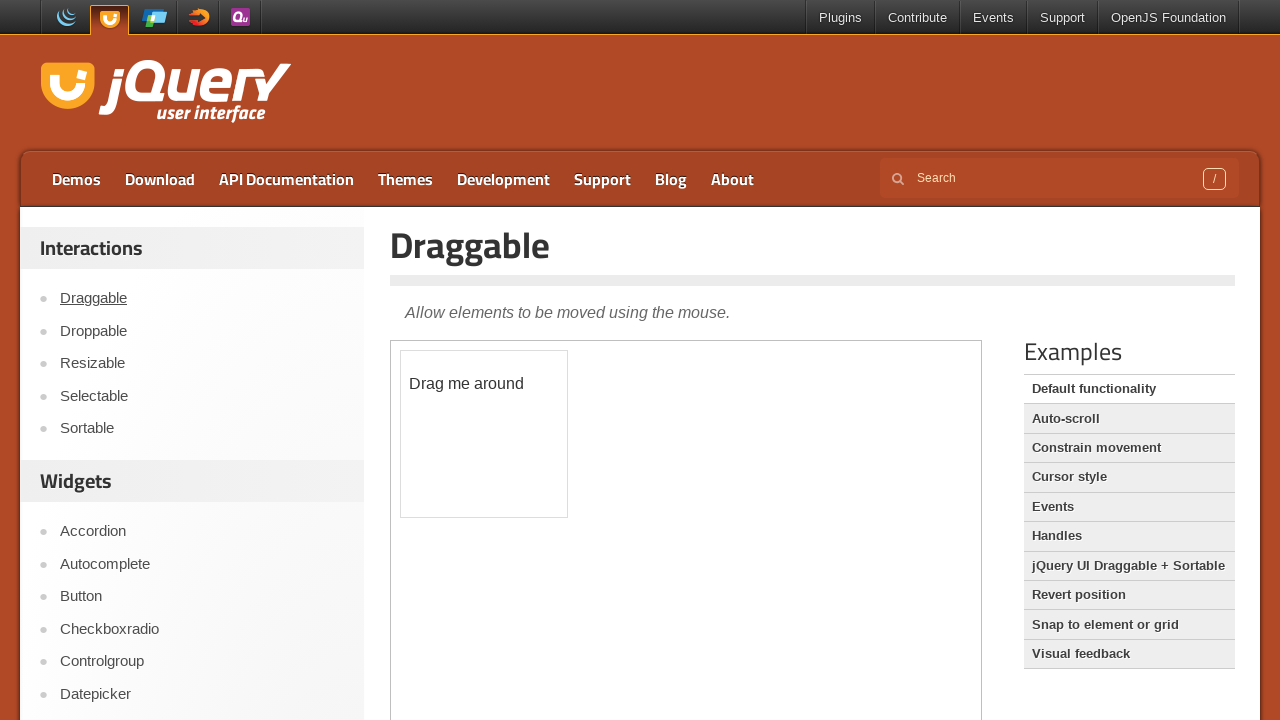

Clicked on Droppable link at (202, 331) on text=Droppable
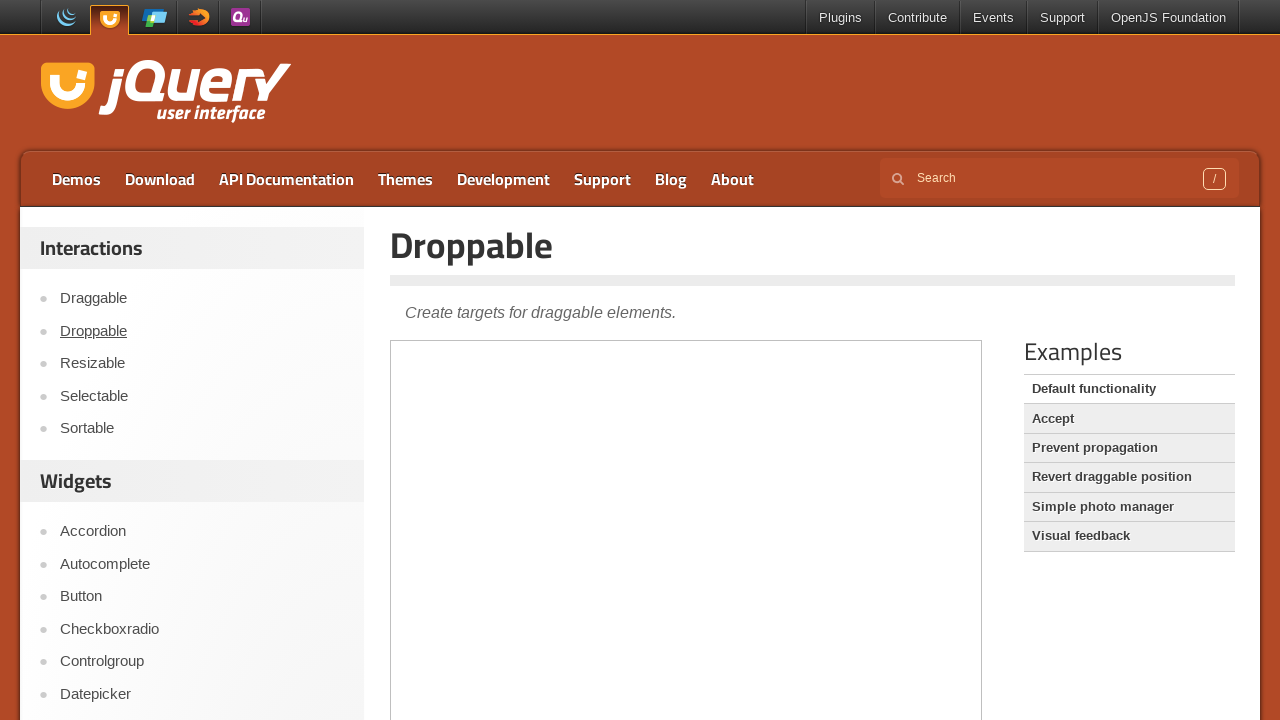

Located first iframe on page for Droppable section
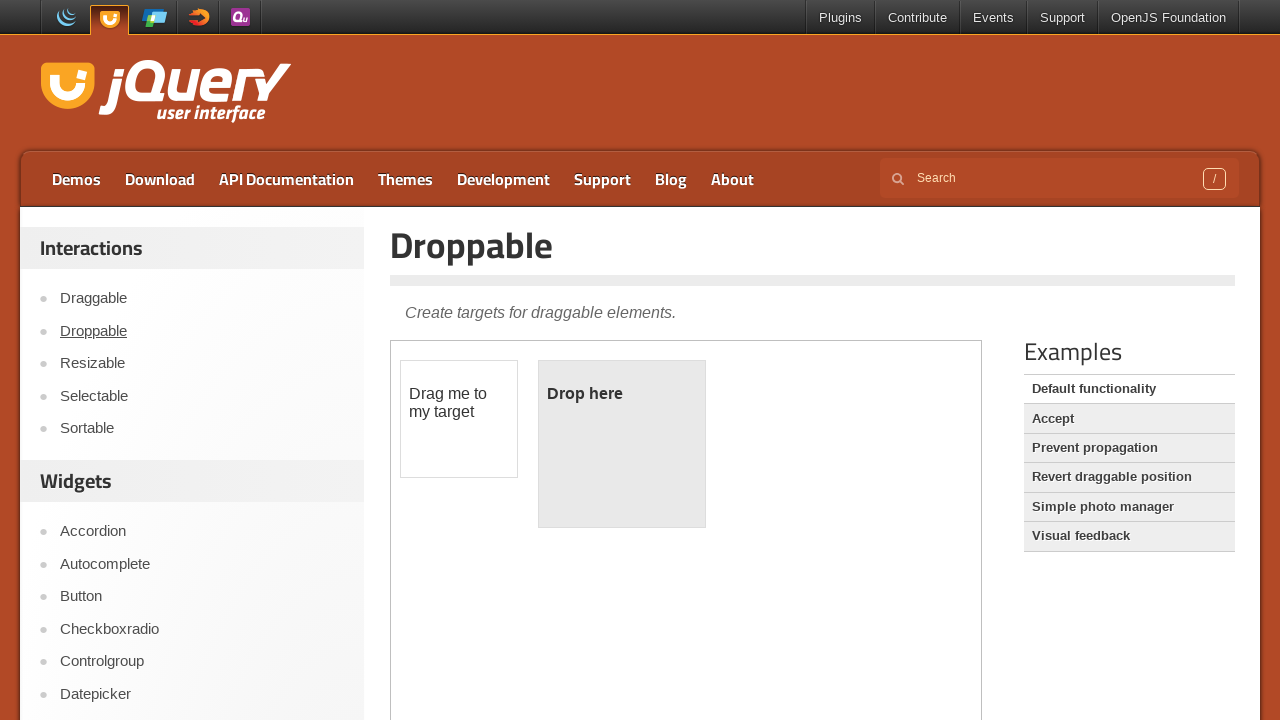

Waited for droppable element to be visible in iframe
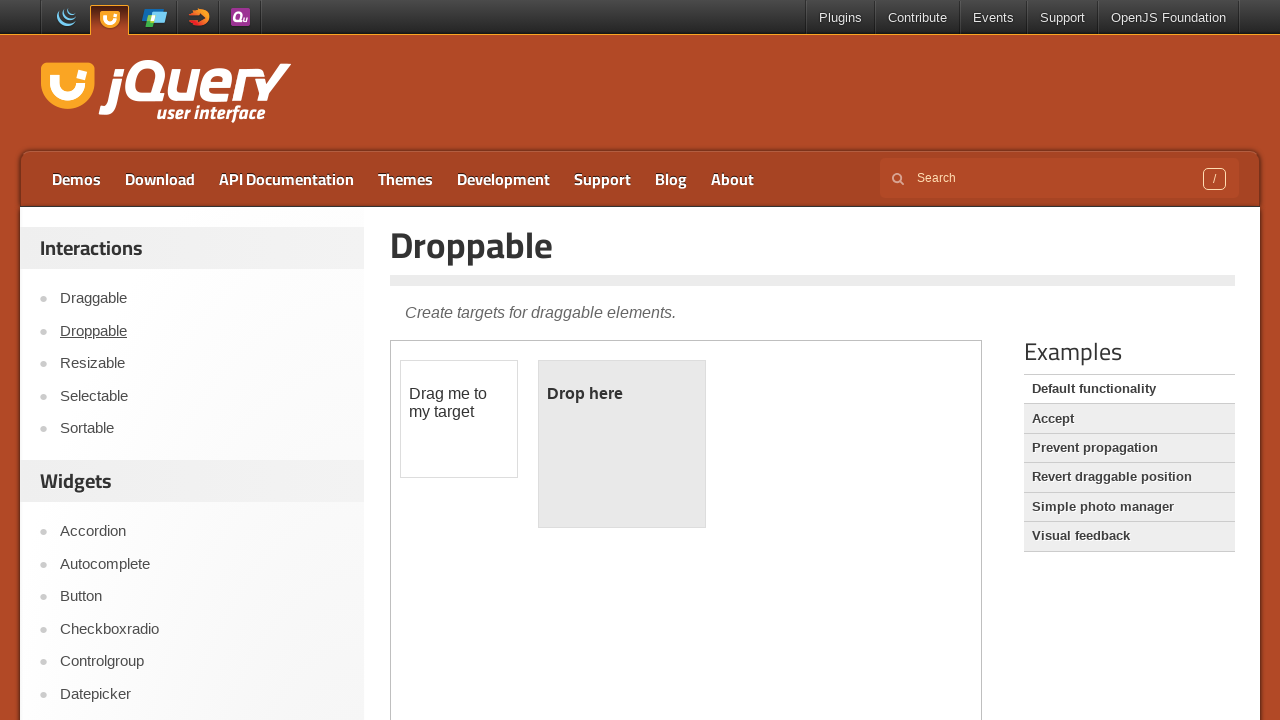

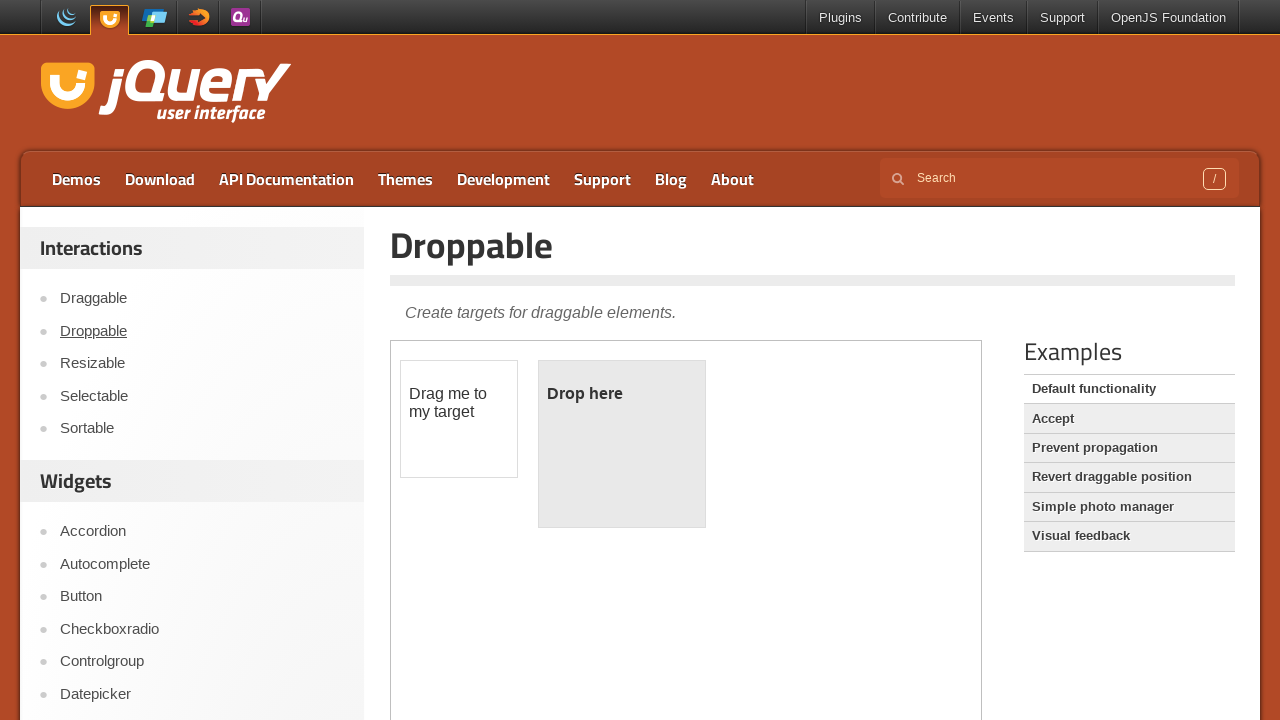